Tests drag-and-drop functionality by dragging element 'box A' and dropping it onto element 'box B'.

Starting URL: https://crossbrowsertesting.github.io/drag-and-drop

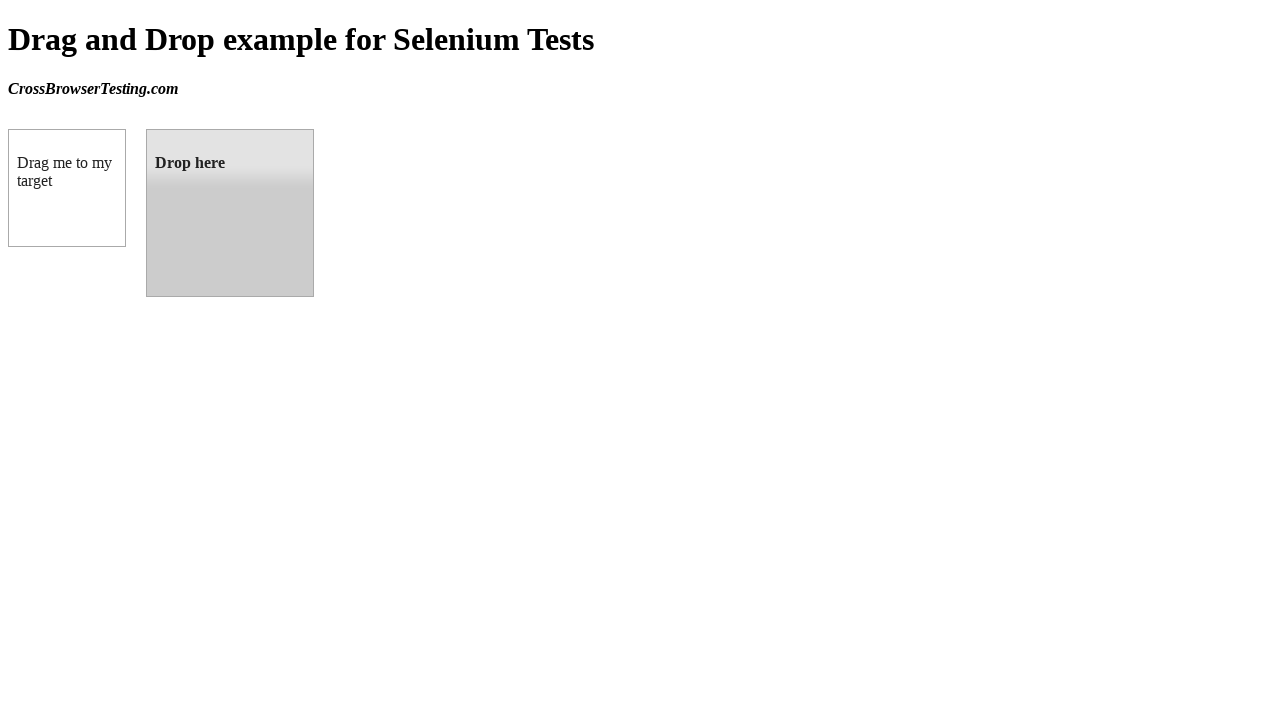

Waited for draggable element 'box A' to be visible
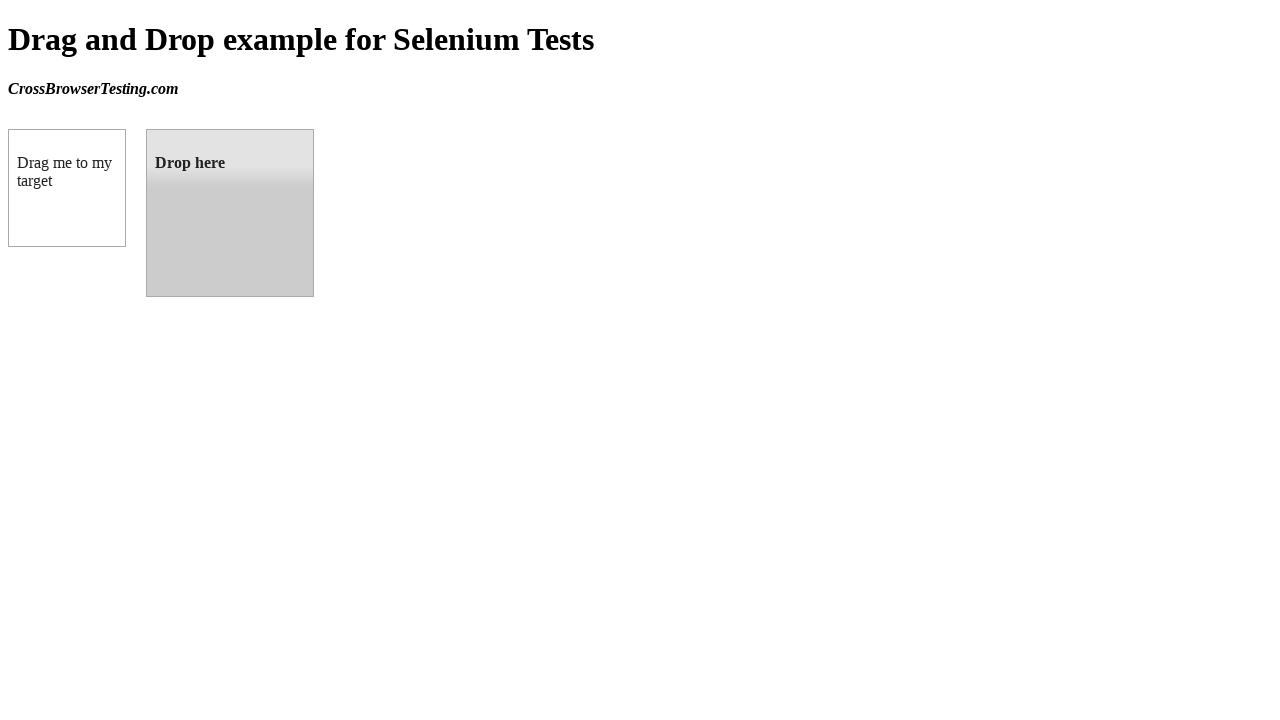

Waited for droppable element 'box B' to be visible
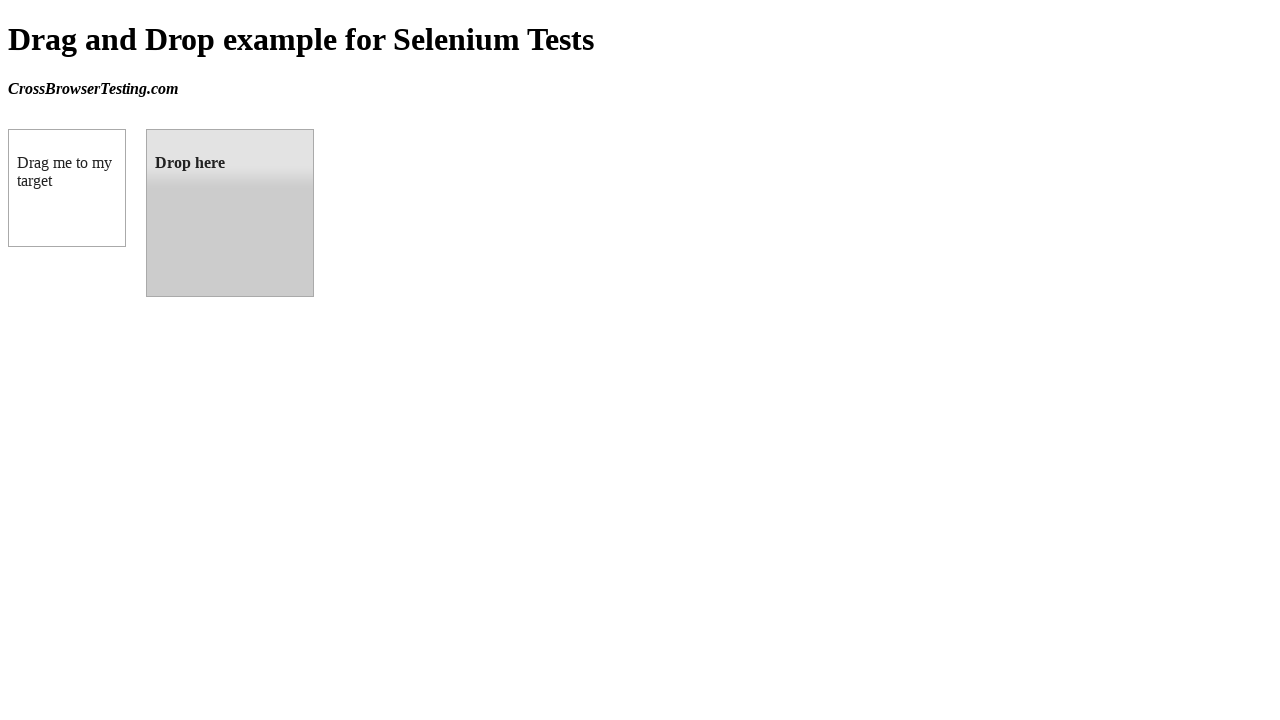

Dragged 'box A' and dropped it onto 'box B' at (230, 213)
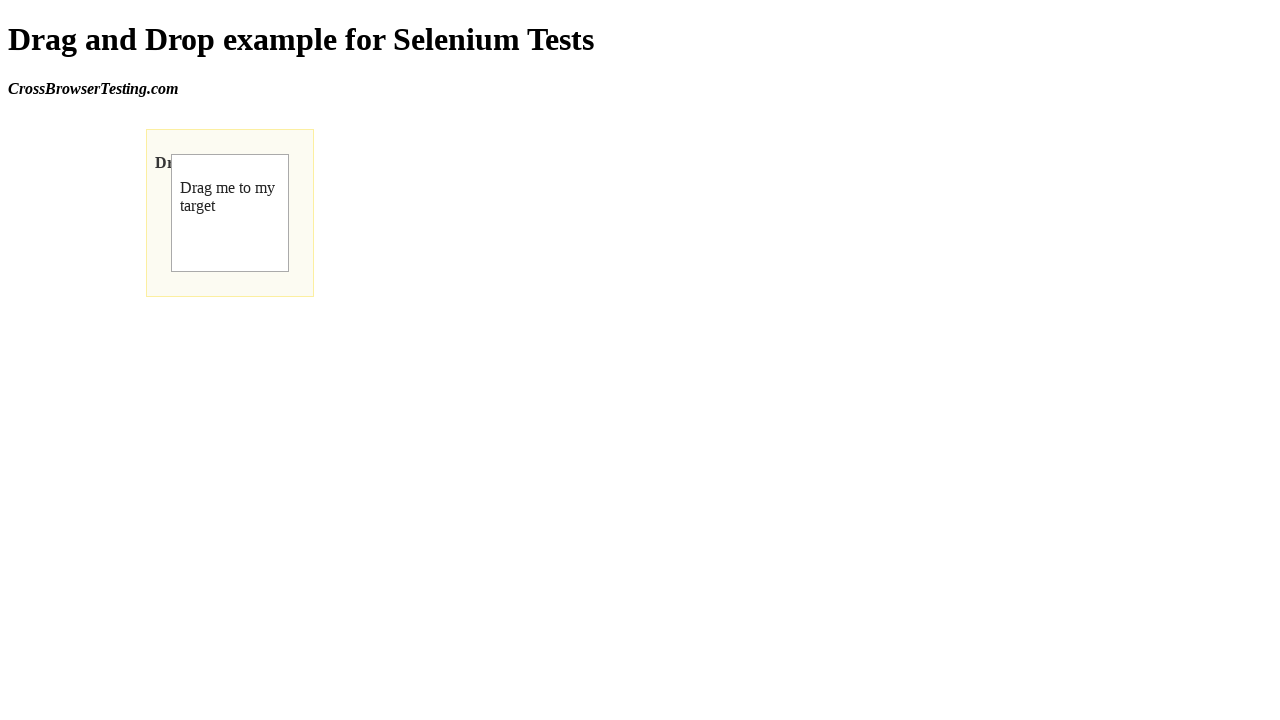

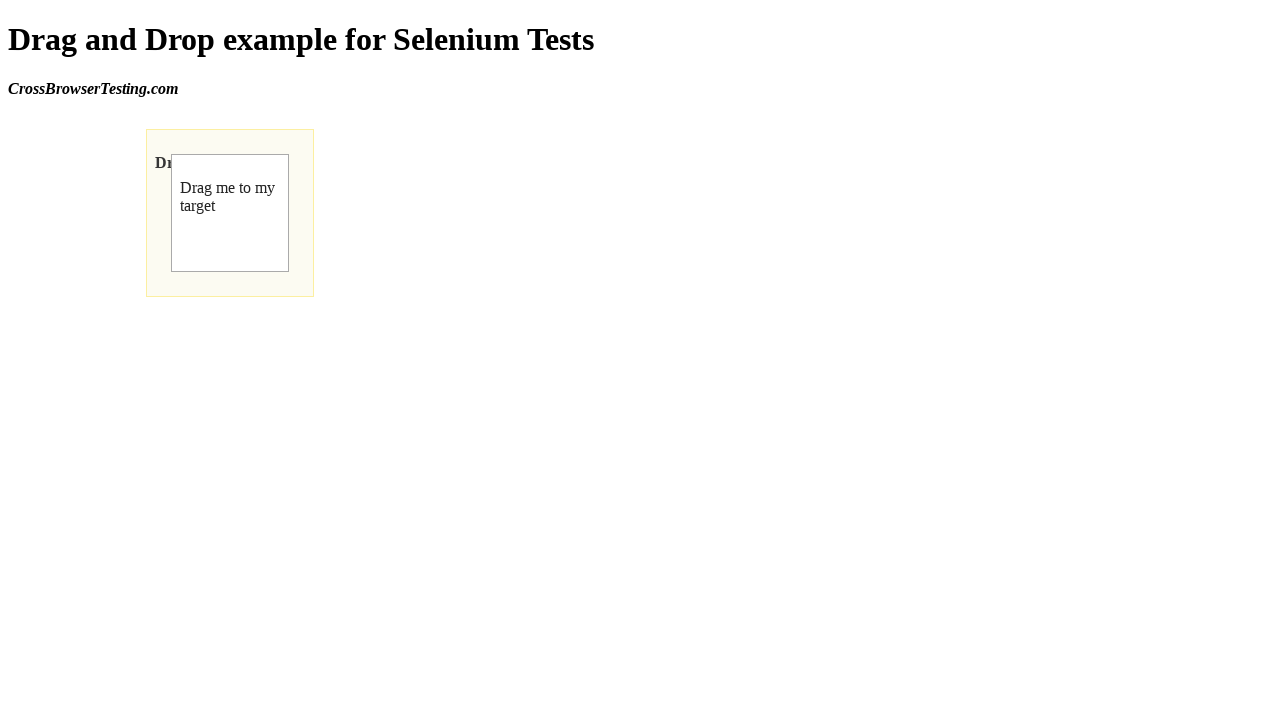